Tests A/B test opt-out functionality by visiting the page, verifying the A/B test heading, adding an opt-out cookie, refreshing, and verifying the page shows "No A/B Test"

Starting URL: http://the-internet.herokuapp.com/abtest

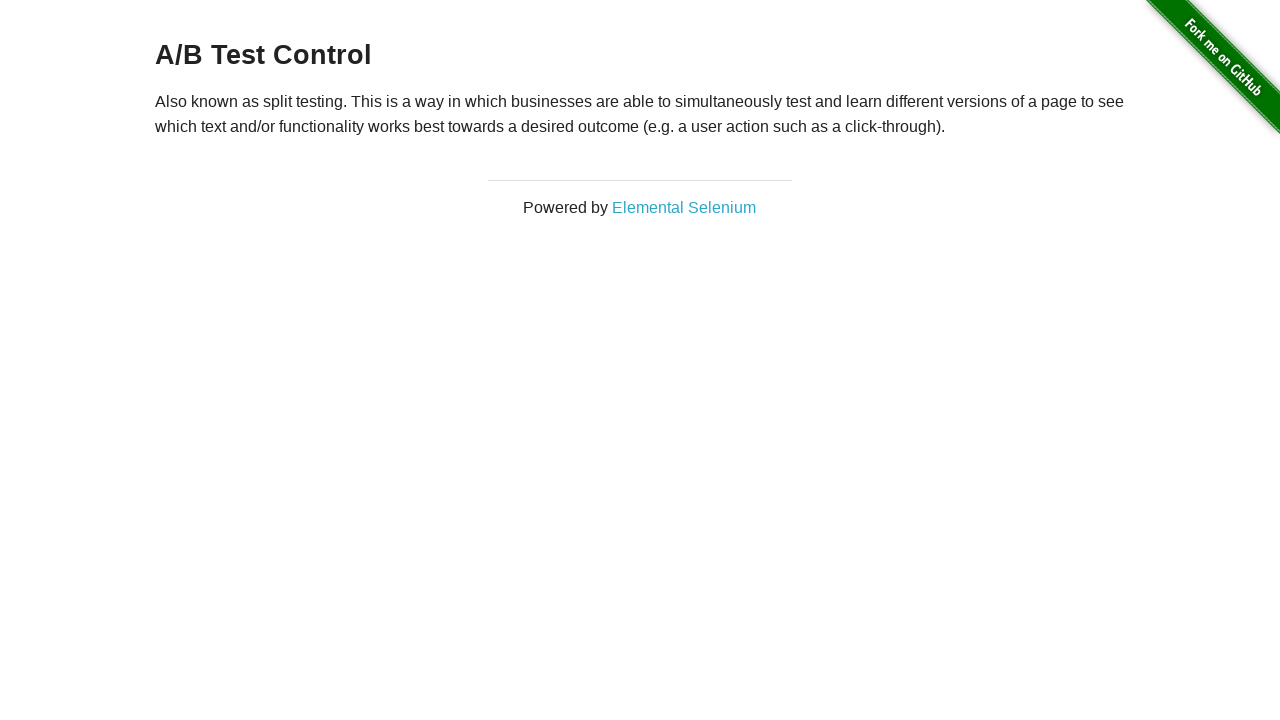

Retrieved heading text content
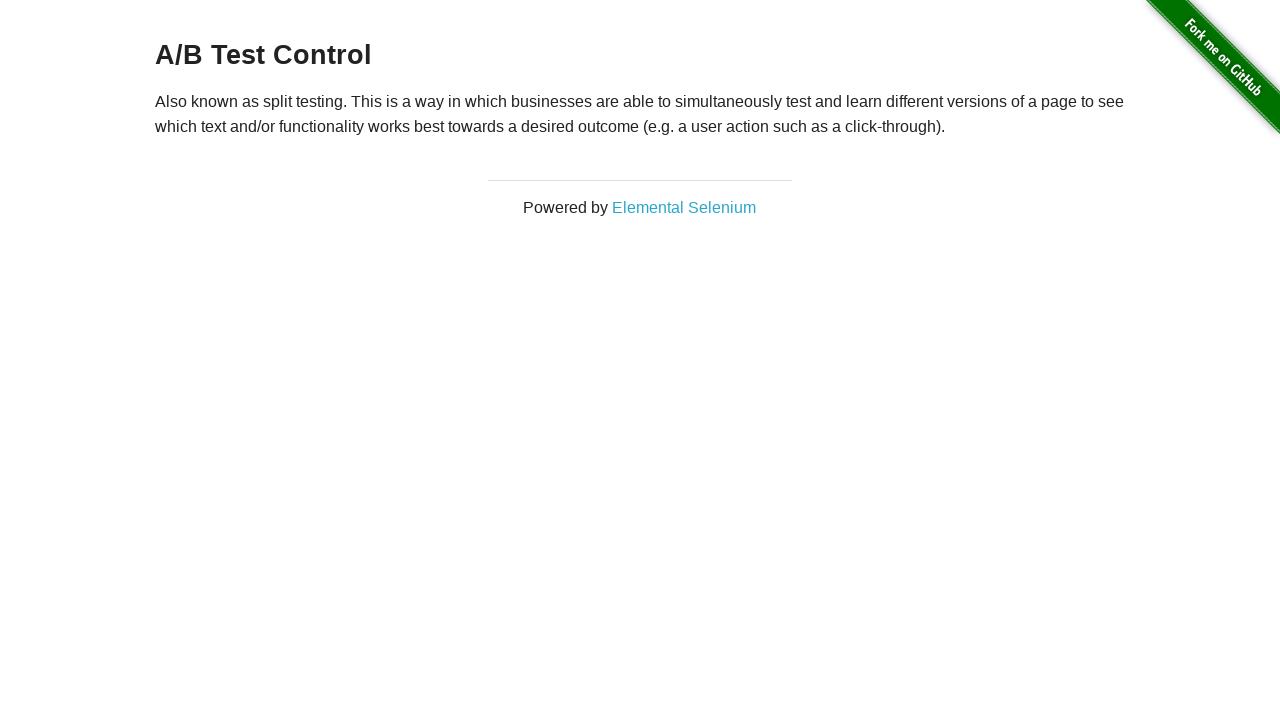

Verified initial heading starts with 'A/B Test'
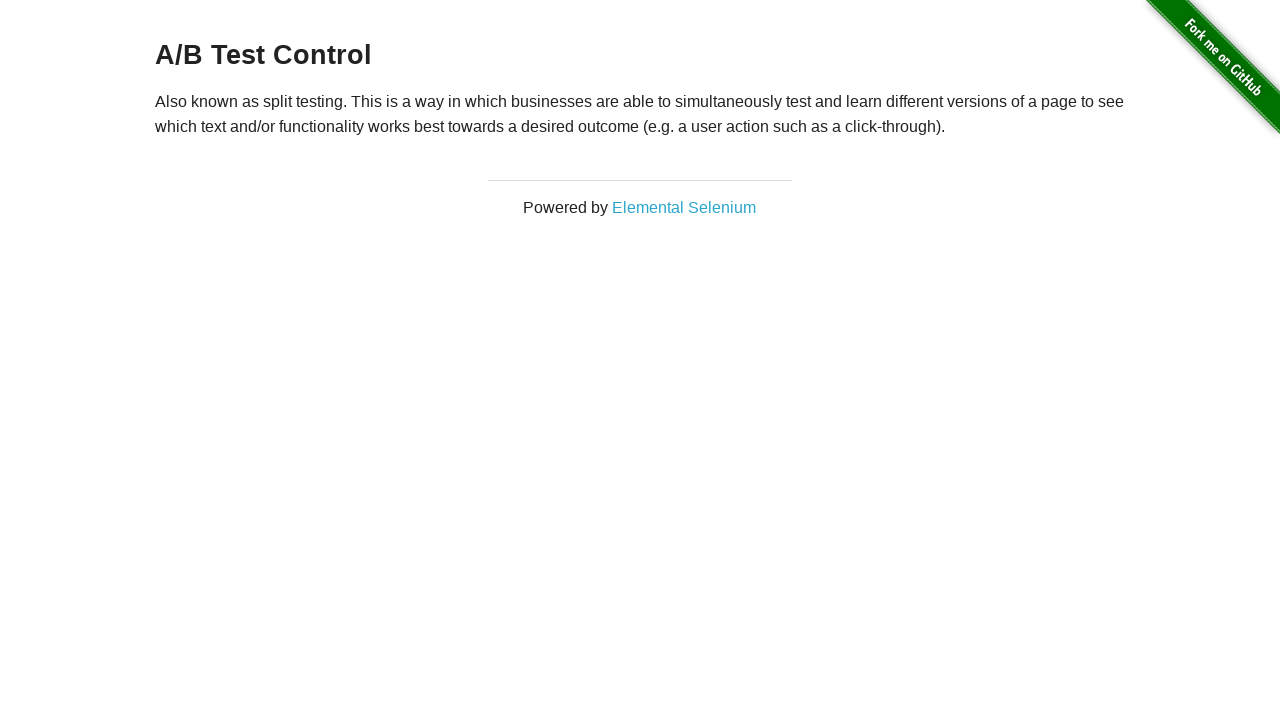

Added optimizelyOptOut cookie with value 'true'
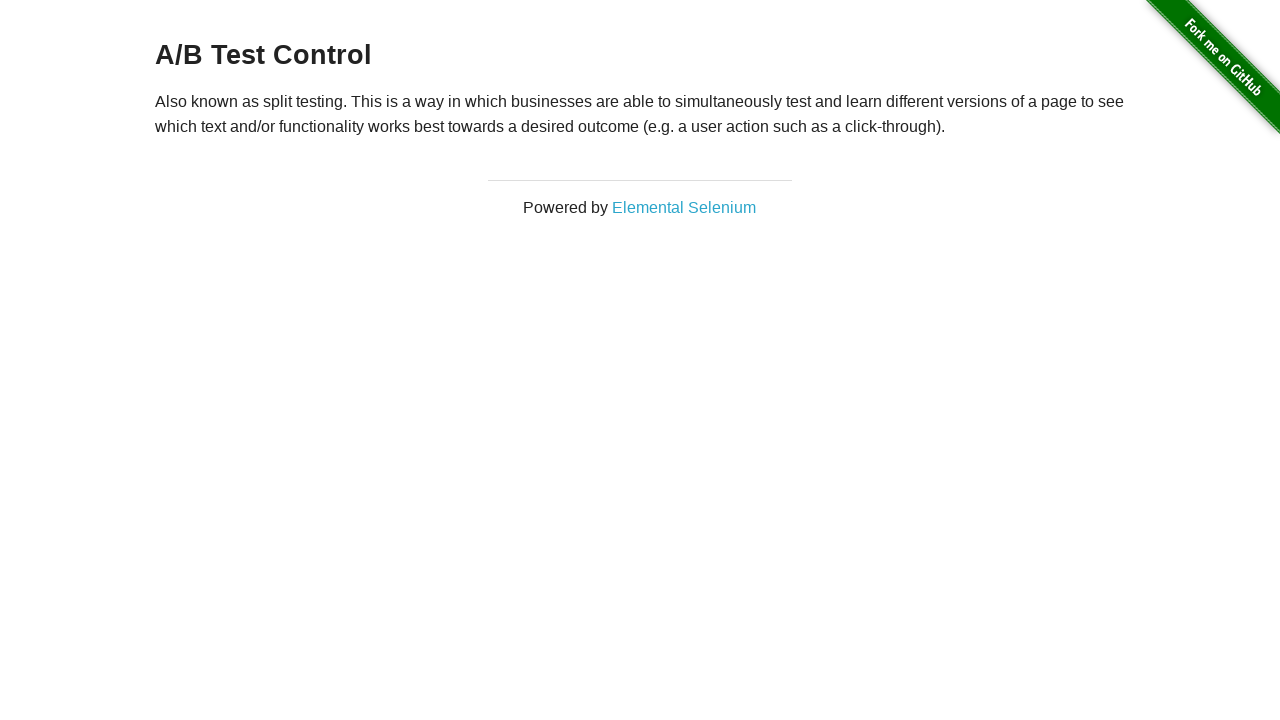

Reloaded the page to apply cookie changes
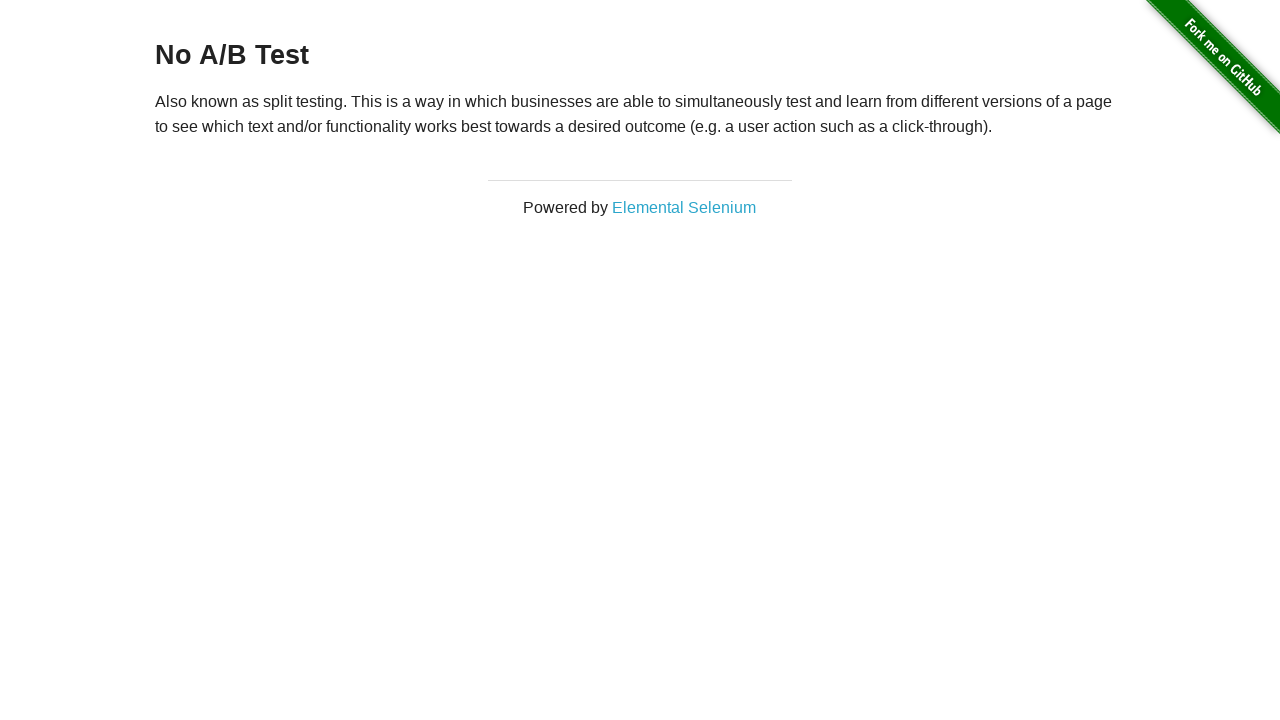

Retrieved updated heading text content after page reload
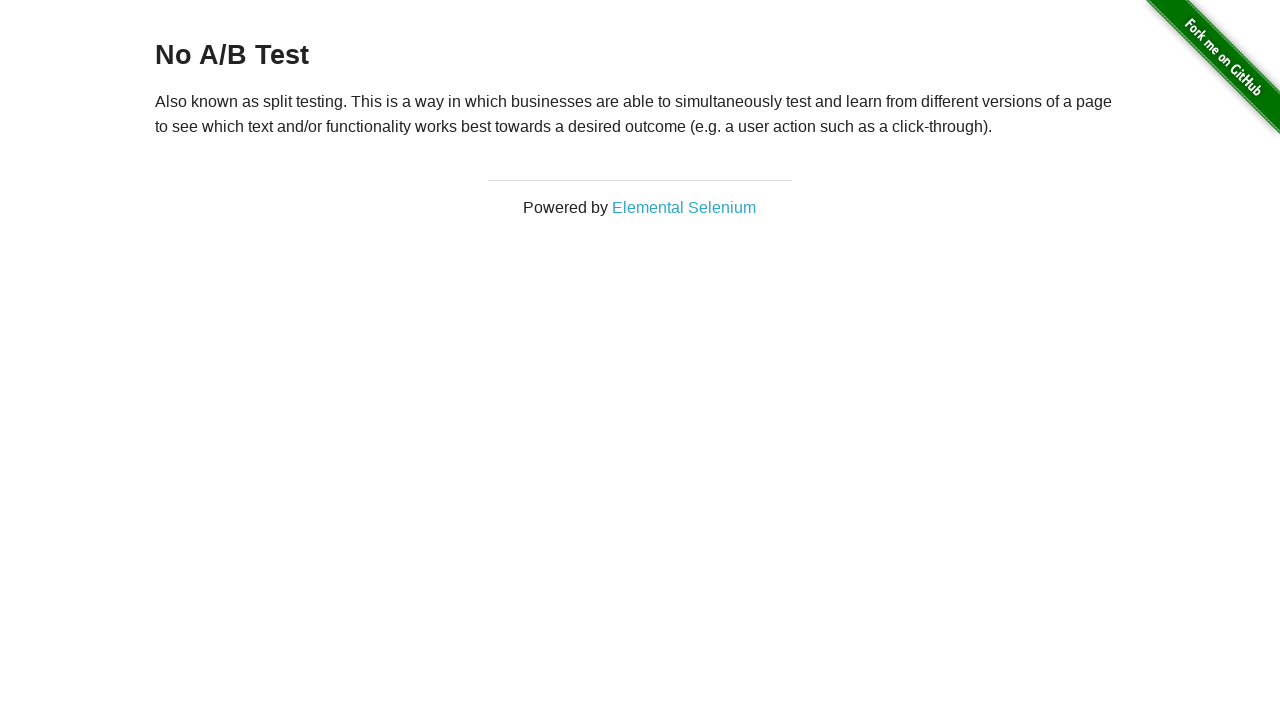

Verified heading now shows 'No A/B Test' after opt-out cookie applied
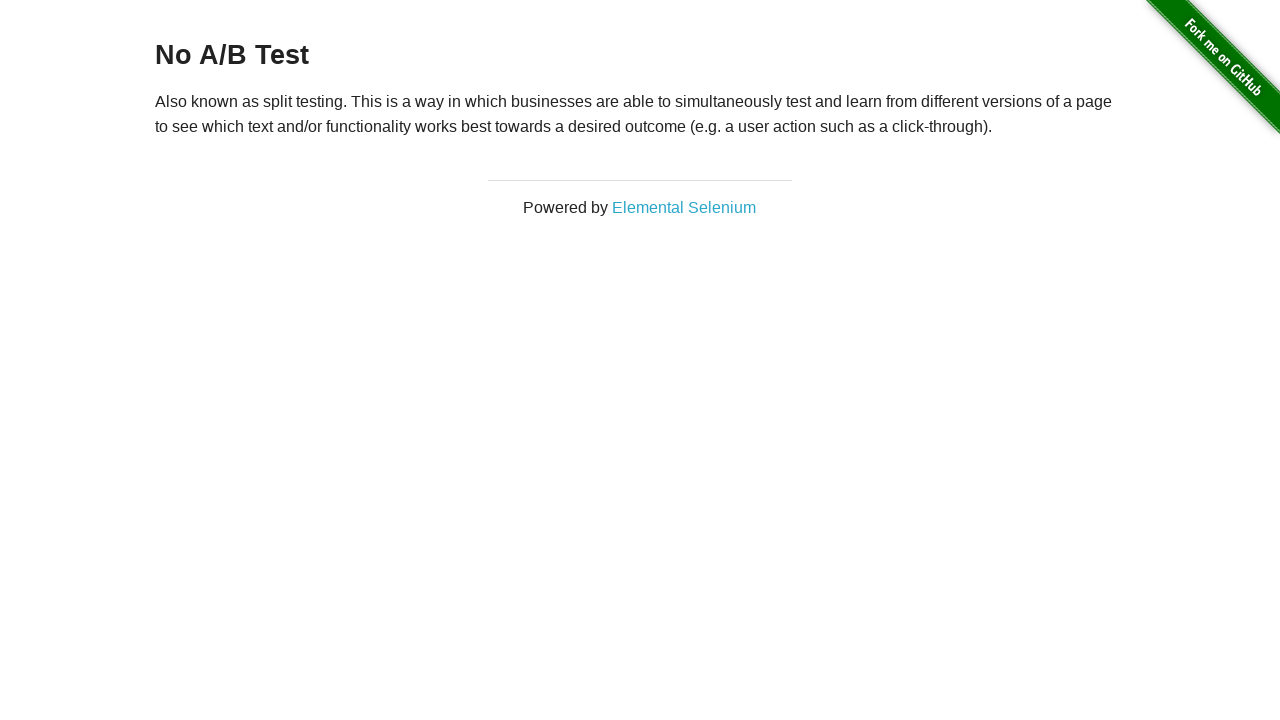

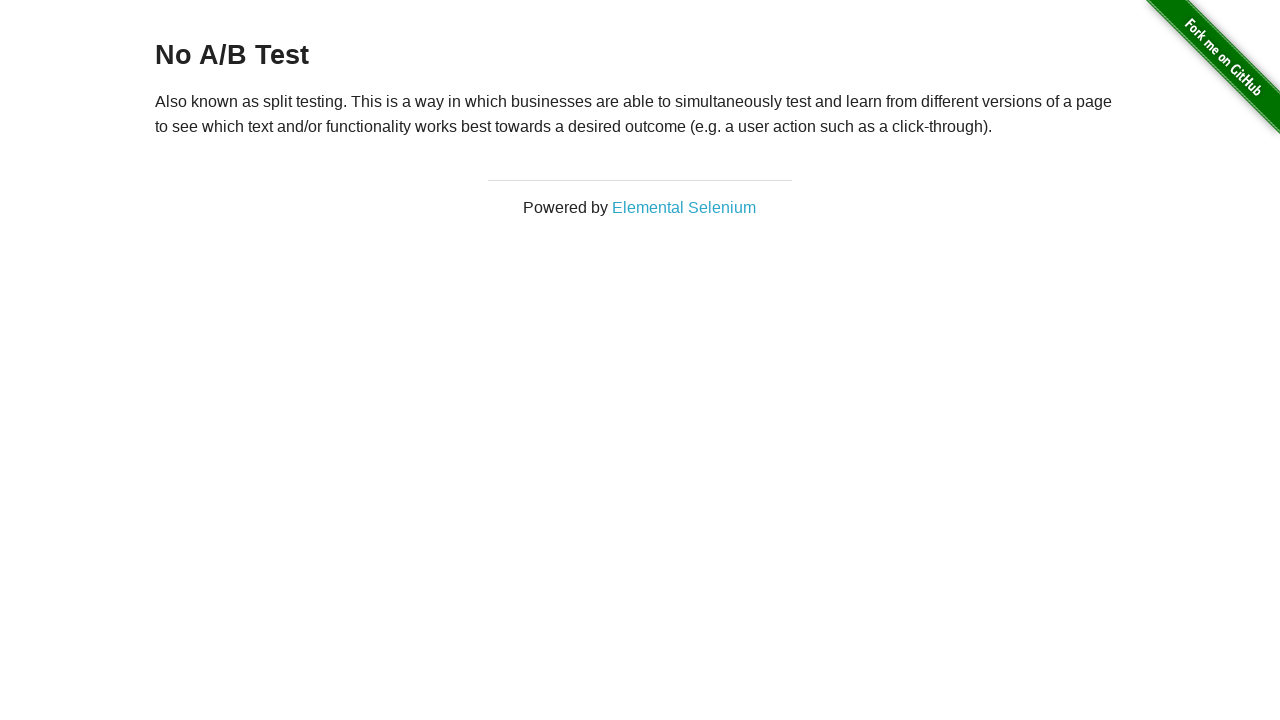